Tests a practice form submission by filling in personal details (name, email, gender, phone number), uploading a file, and verifying the submission confirmation modal displays the entered information correctly.

Starting URL: https://demoqa.com/automation-practice-form

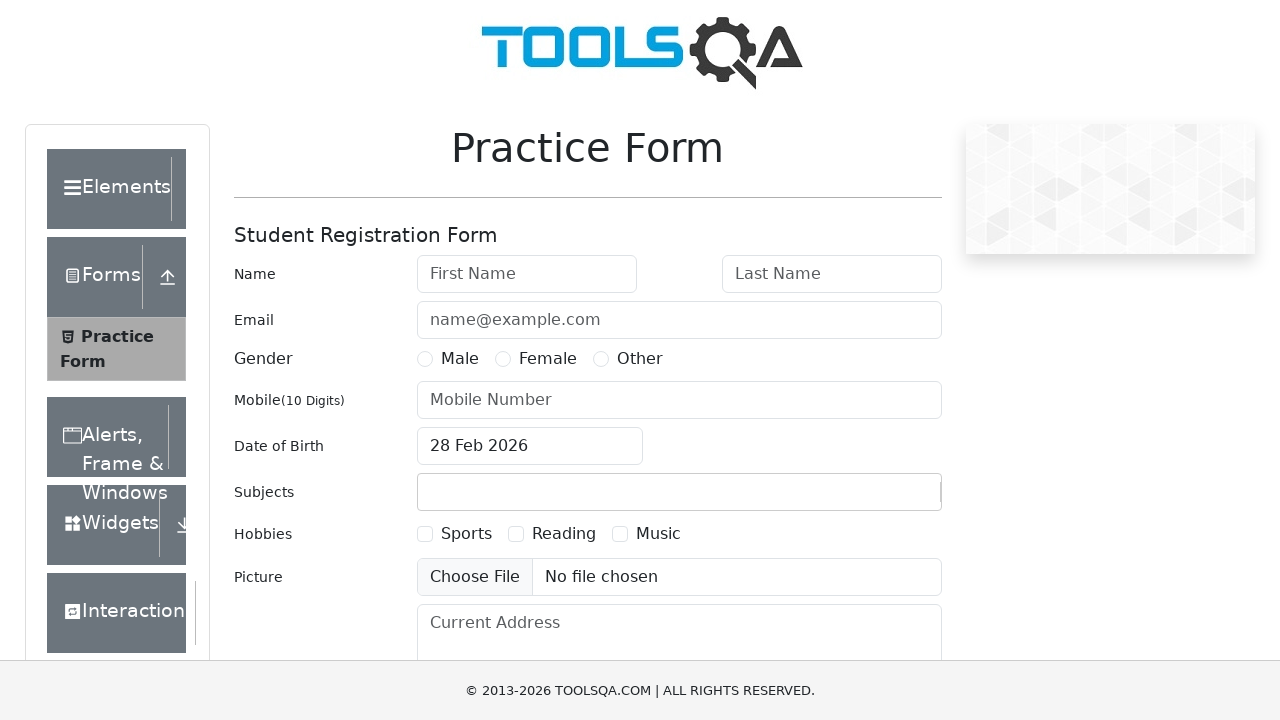

Filled first name field with 'Egor' on #firstName
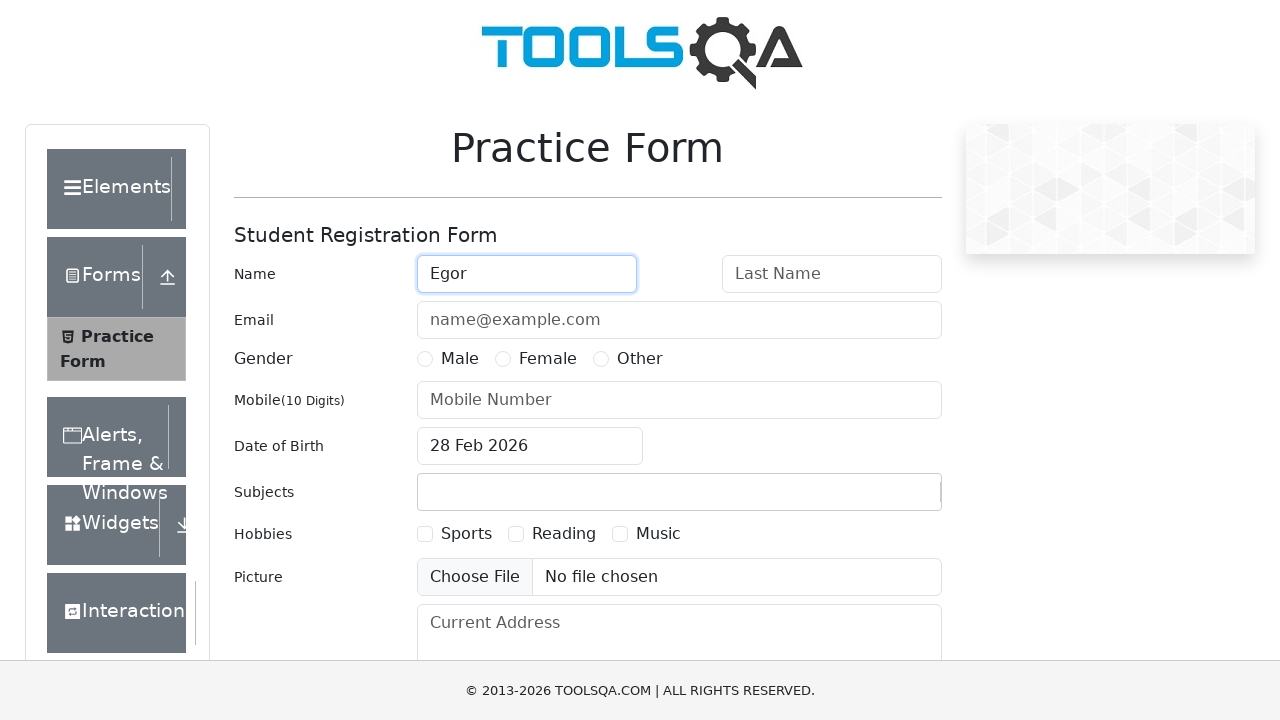

Filled last name field with 'Egor2' on #lastName
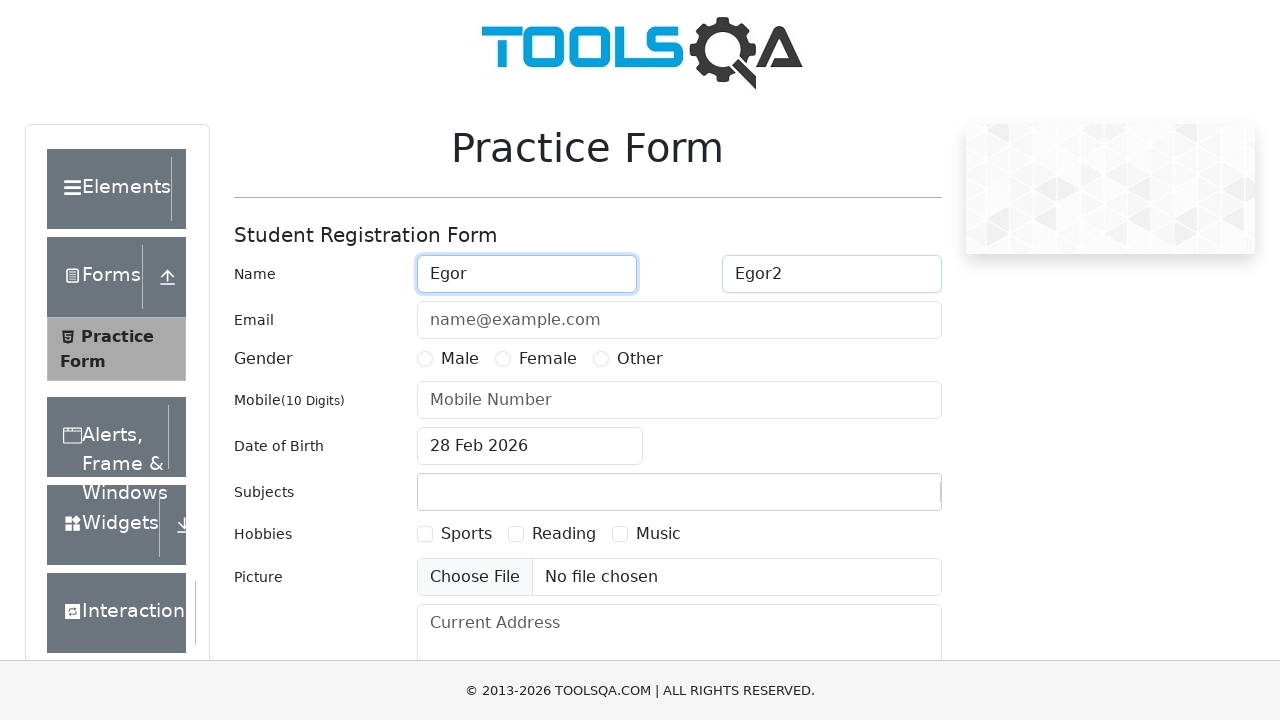

Filled email field with 'Egor@Egor.Egor' on #userEmail
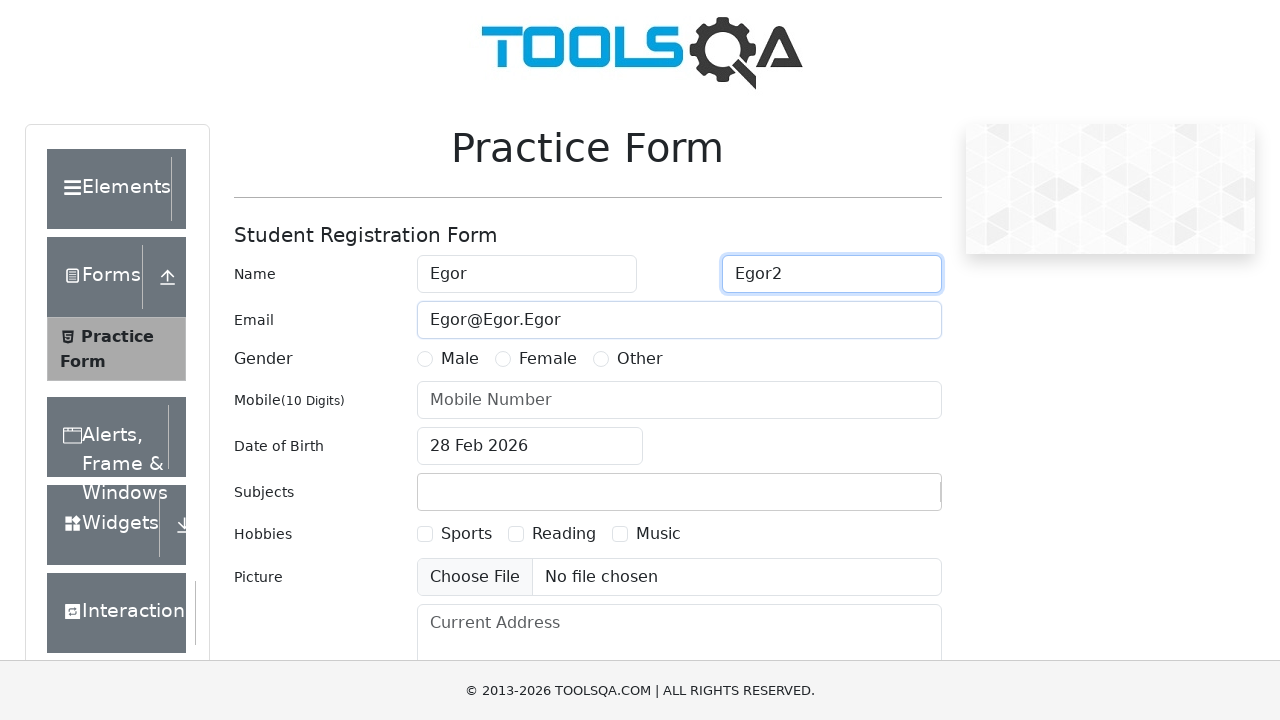

Selected Male gender option at (460, 359) on [for=gender-radio-1]
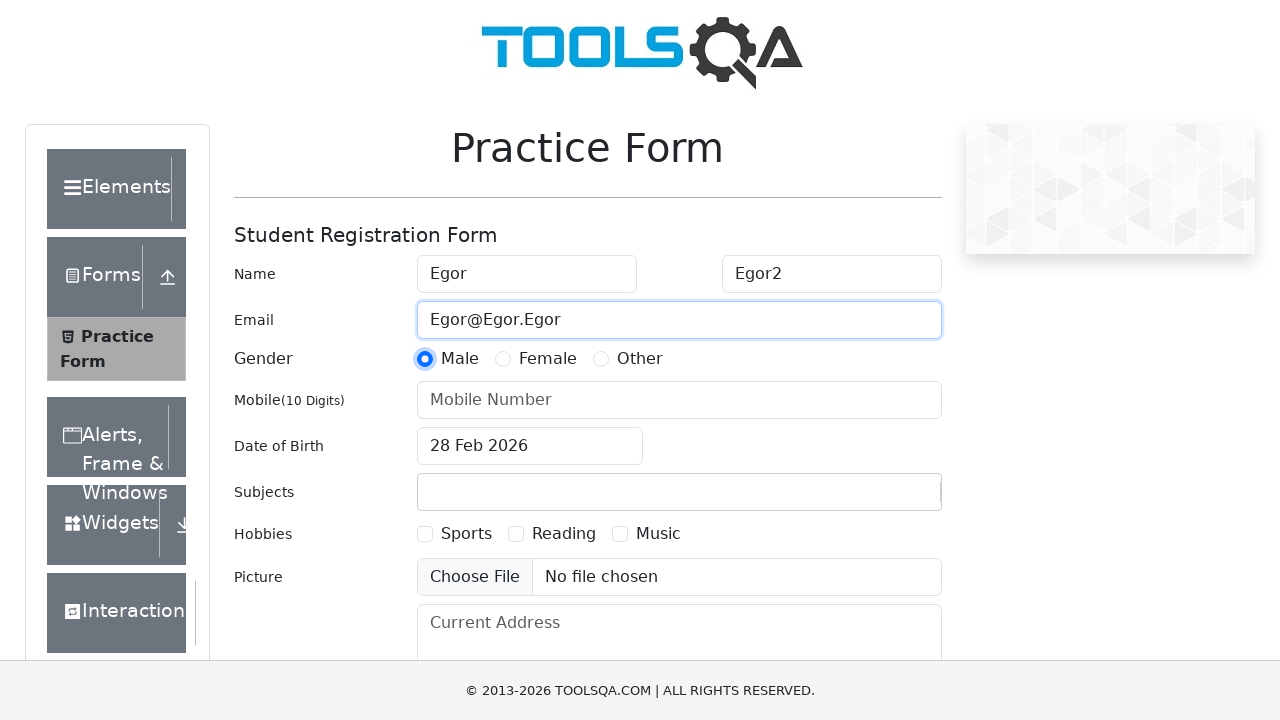

Filled phone number field with '1234567890' on #userNumber
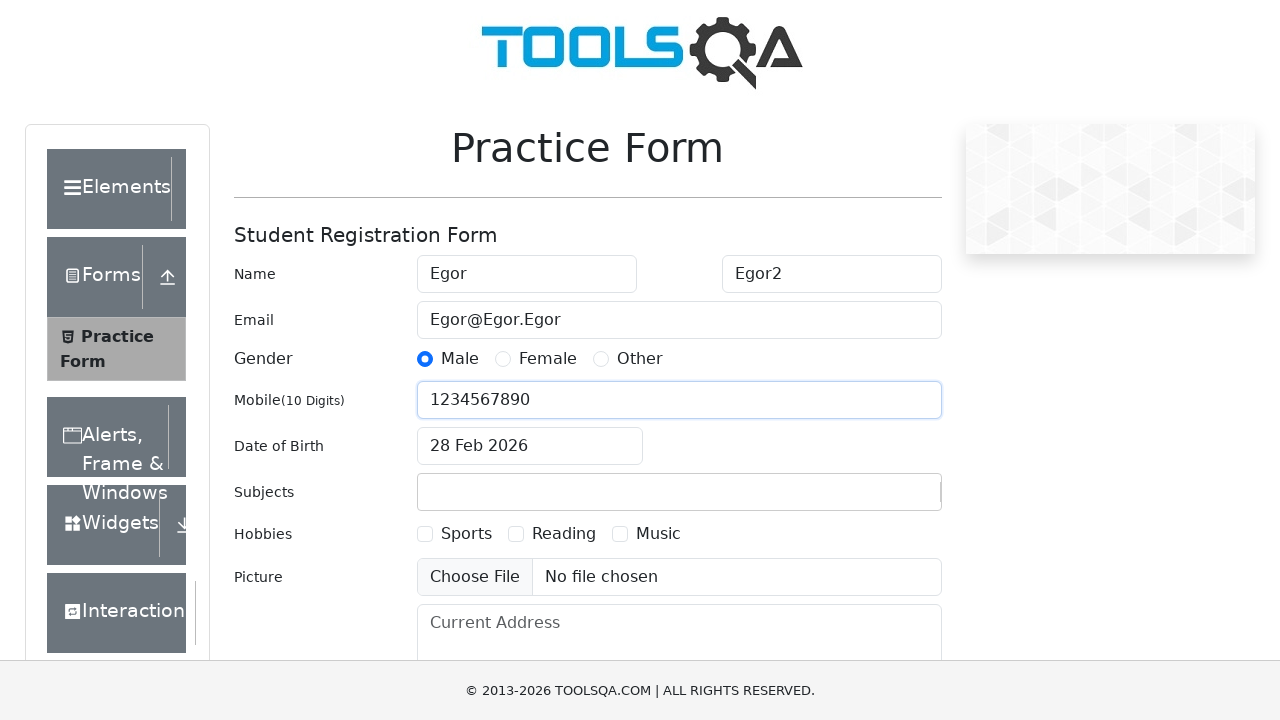

Uploaded test image file 'testimage.png'
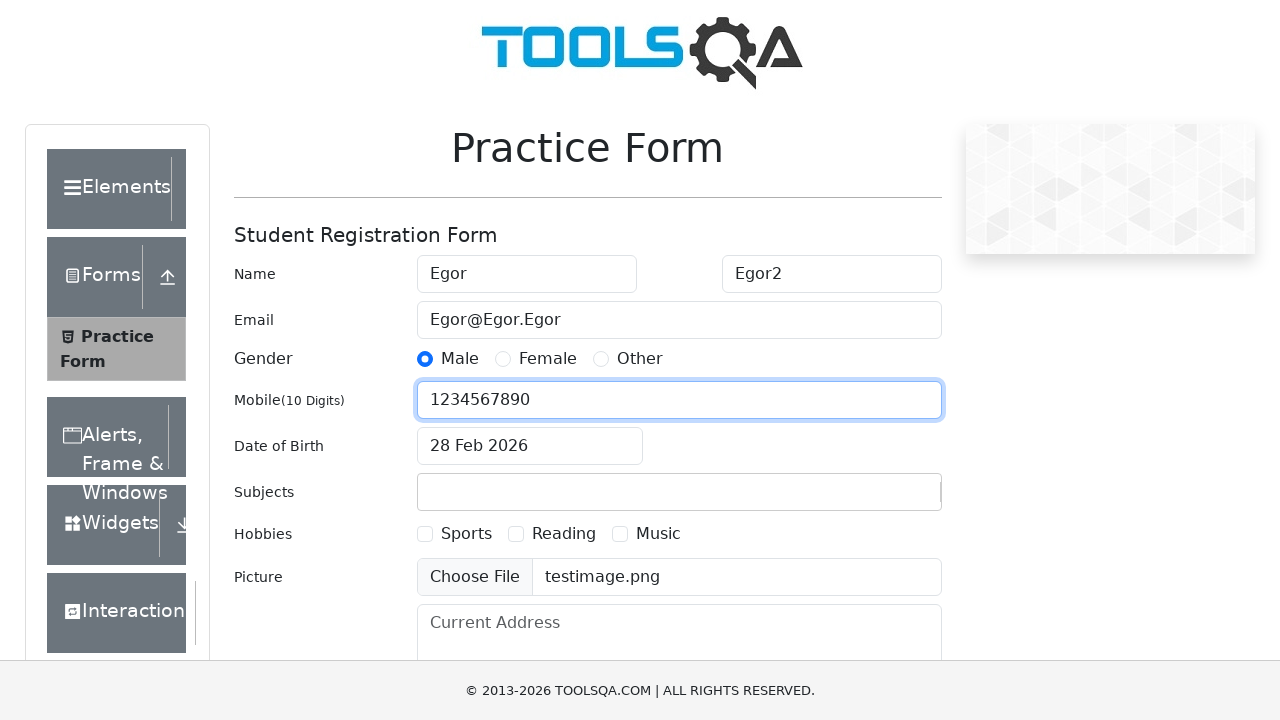

Clicked submit button to submit the form at (885, 499) on #submit
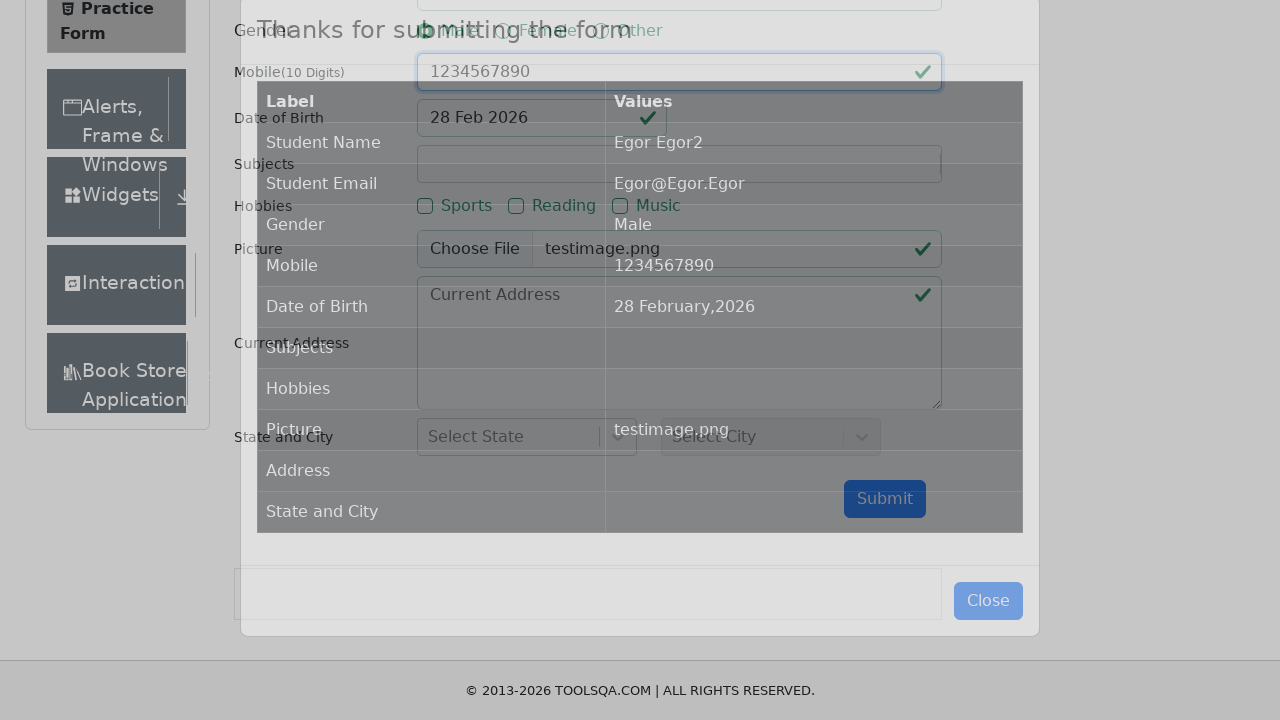

Submission confirmation modal loaded
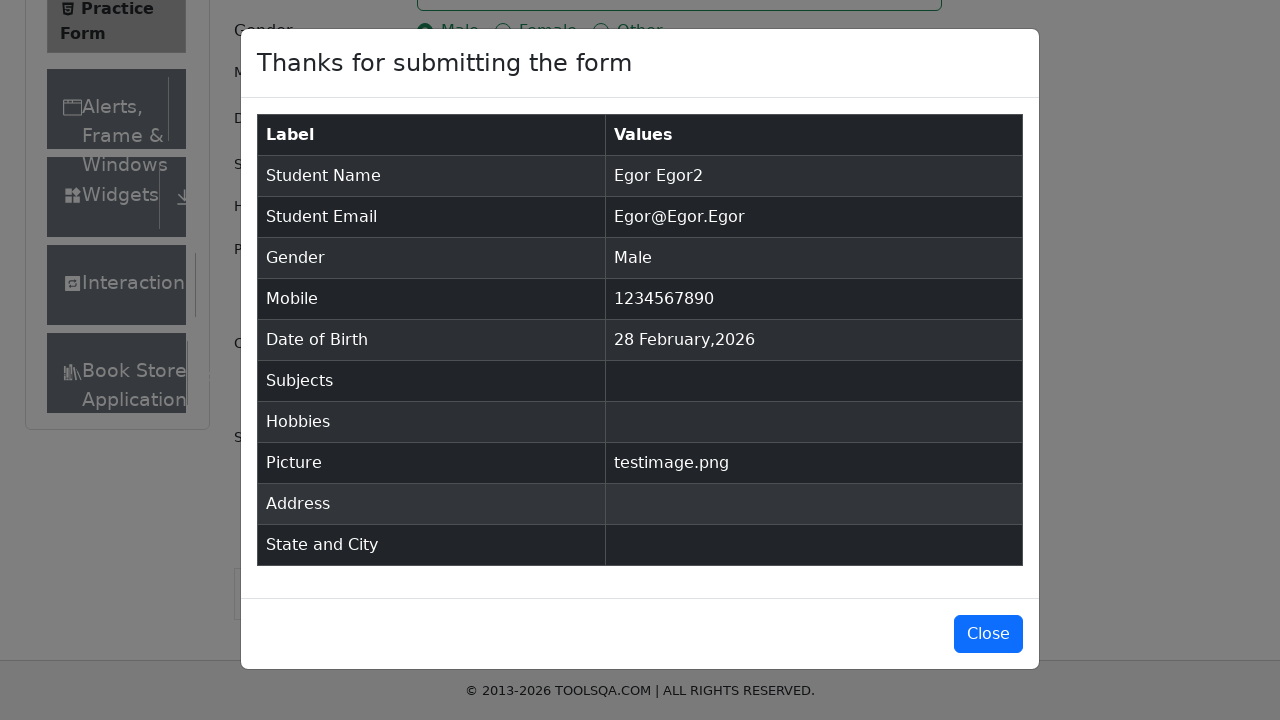

Verified modal displays 'Thanks for submitting the form' title
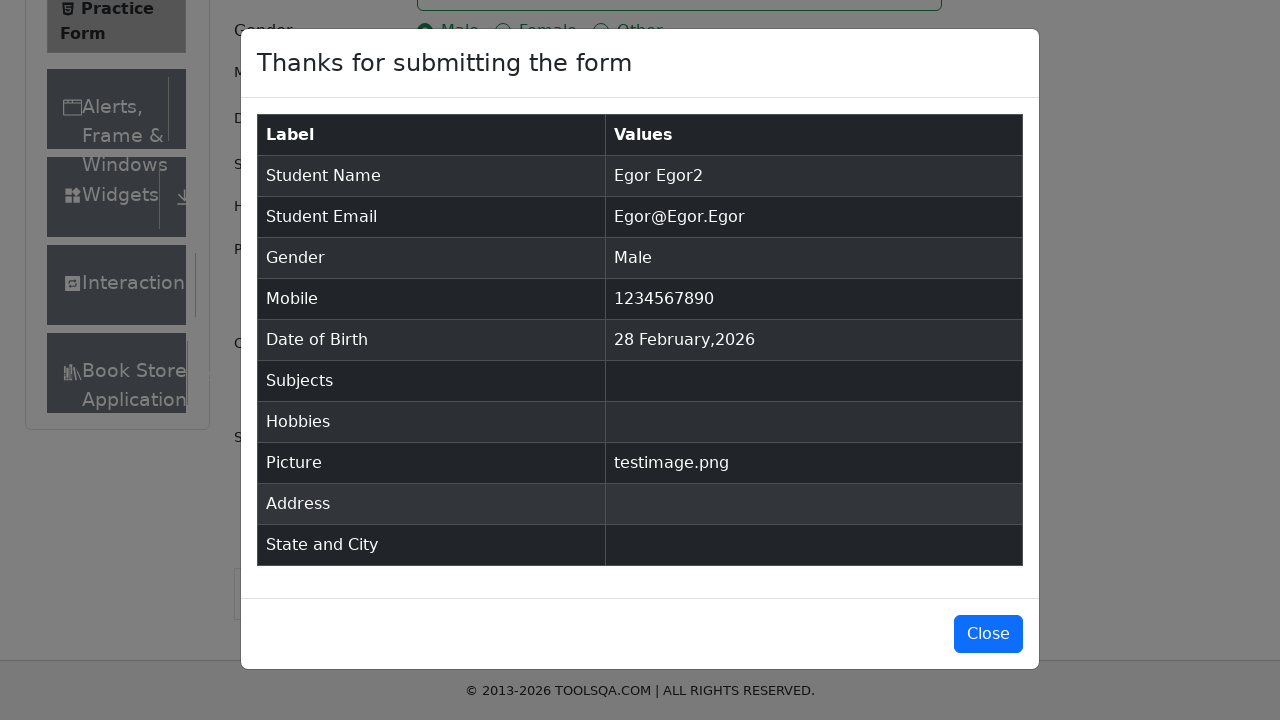

Verified full name 'Egor Egor2' appears in confirmation table
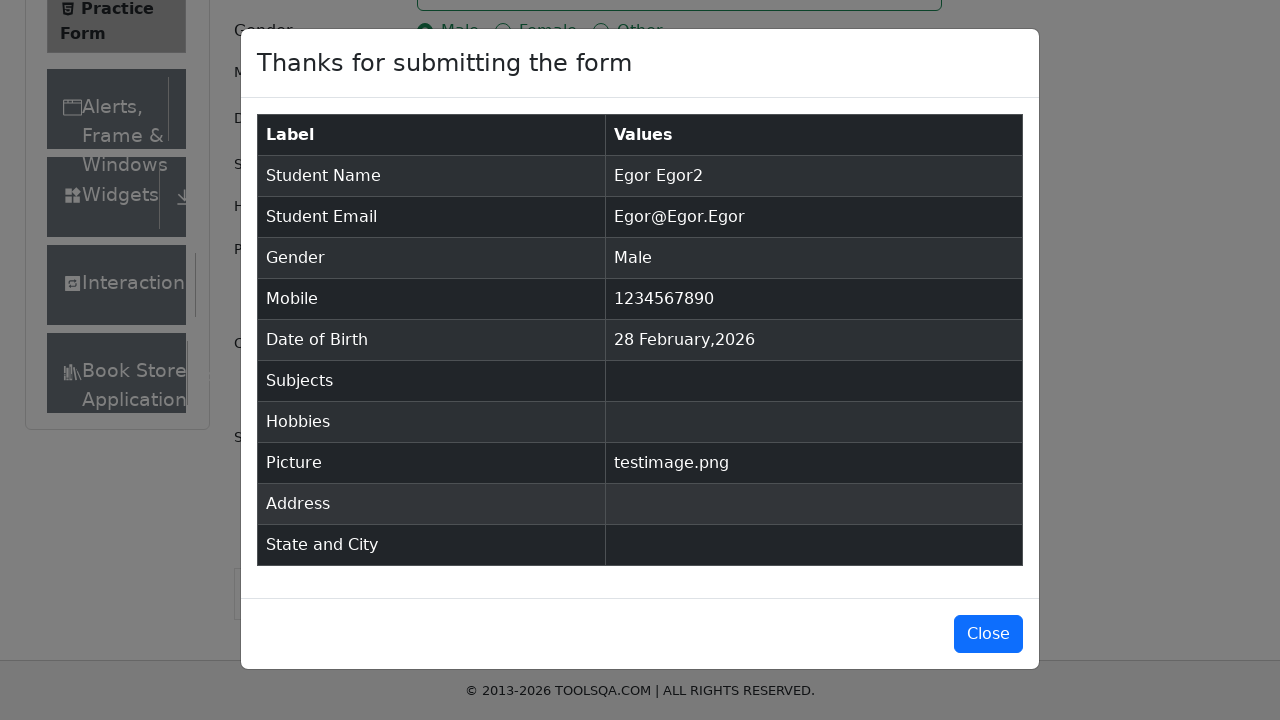

Verified email 'Egor@Egor.Egor' appears in confirmation table
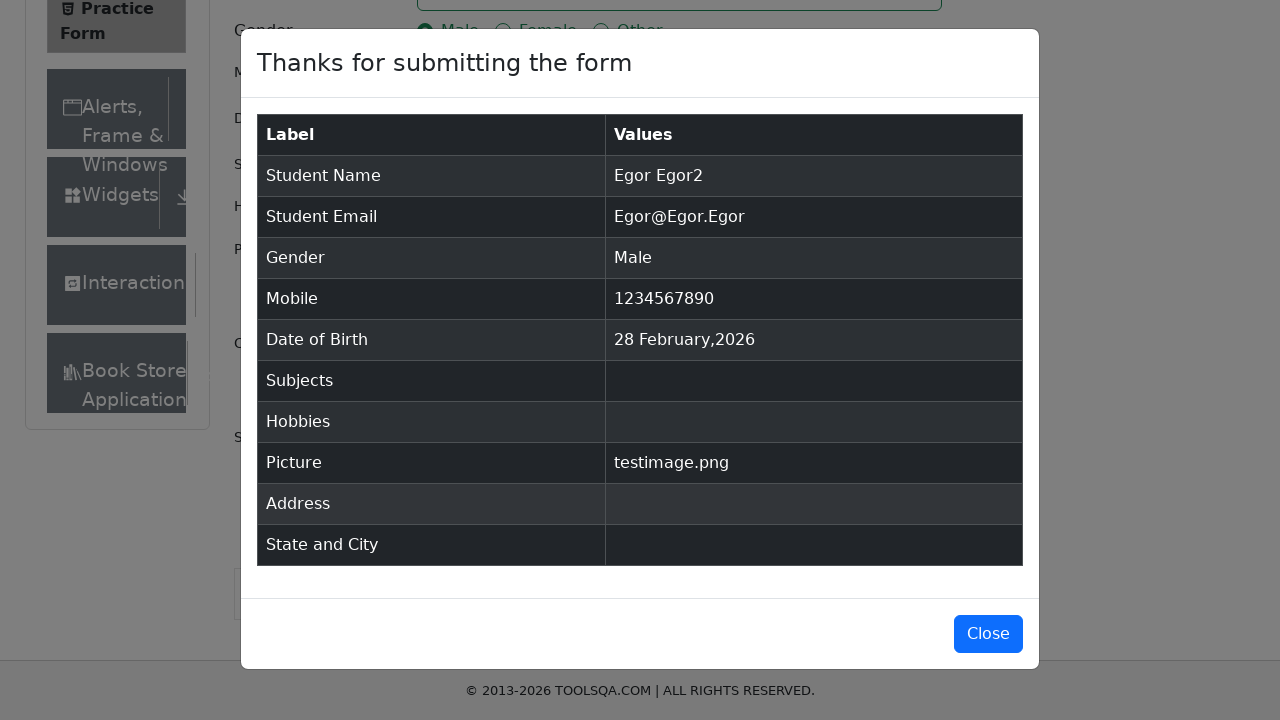

Verified gender 'Male' appears in confirmation table
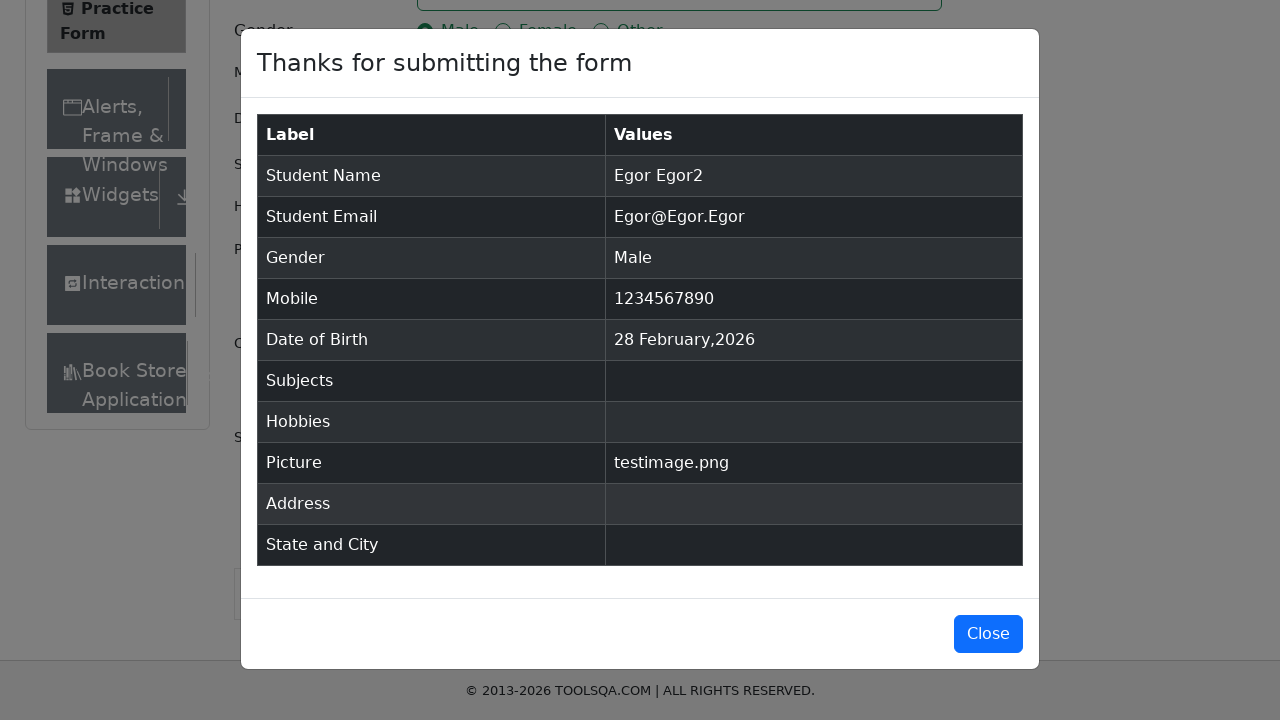

Verified phone number '1234567890' appears in confirmation table
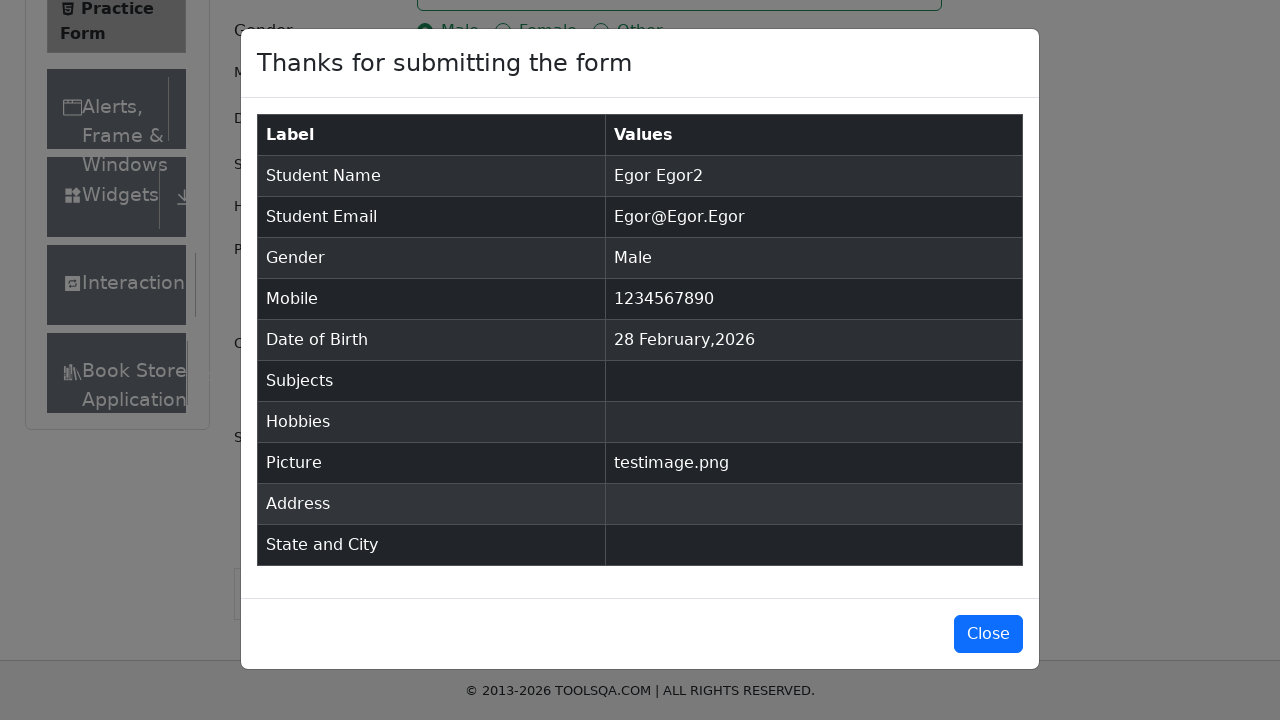

Verified uploaded file 'testimage.png' appears in confirmation table
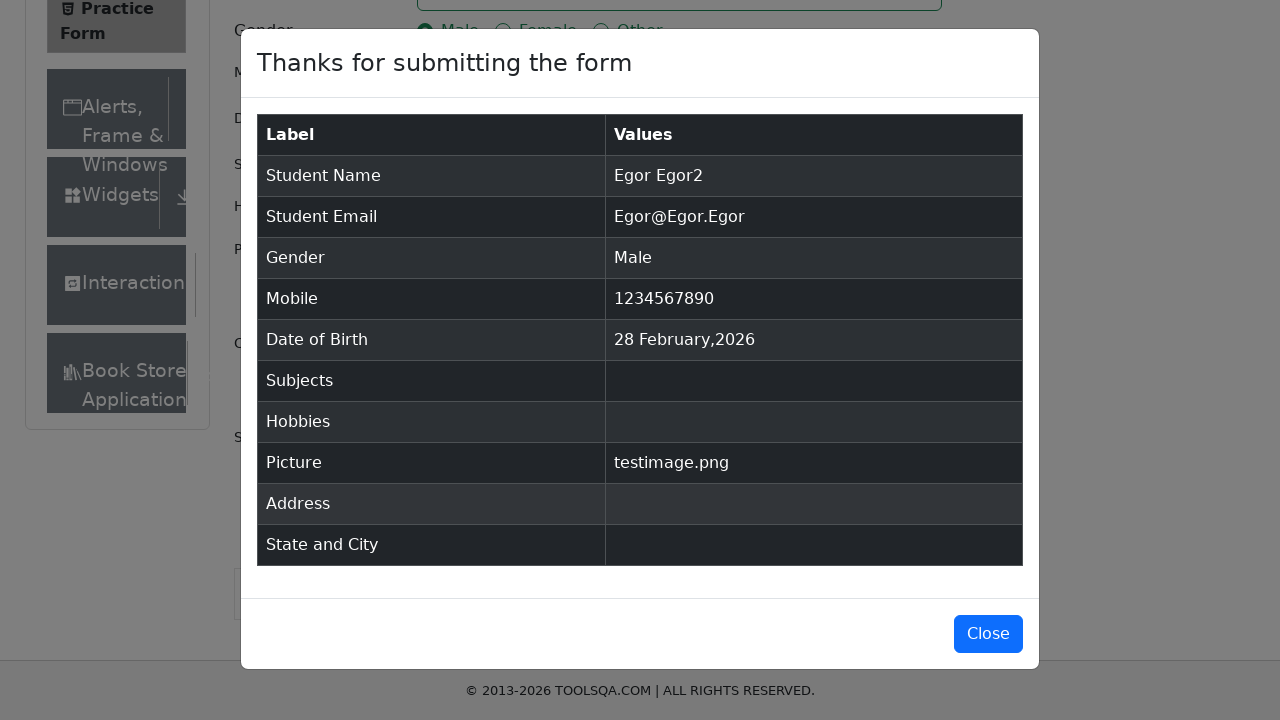

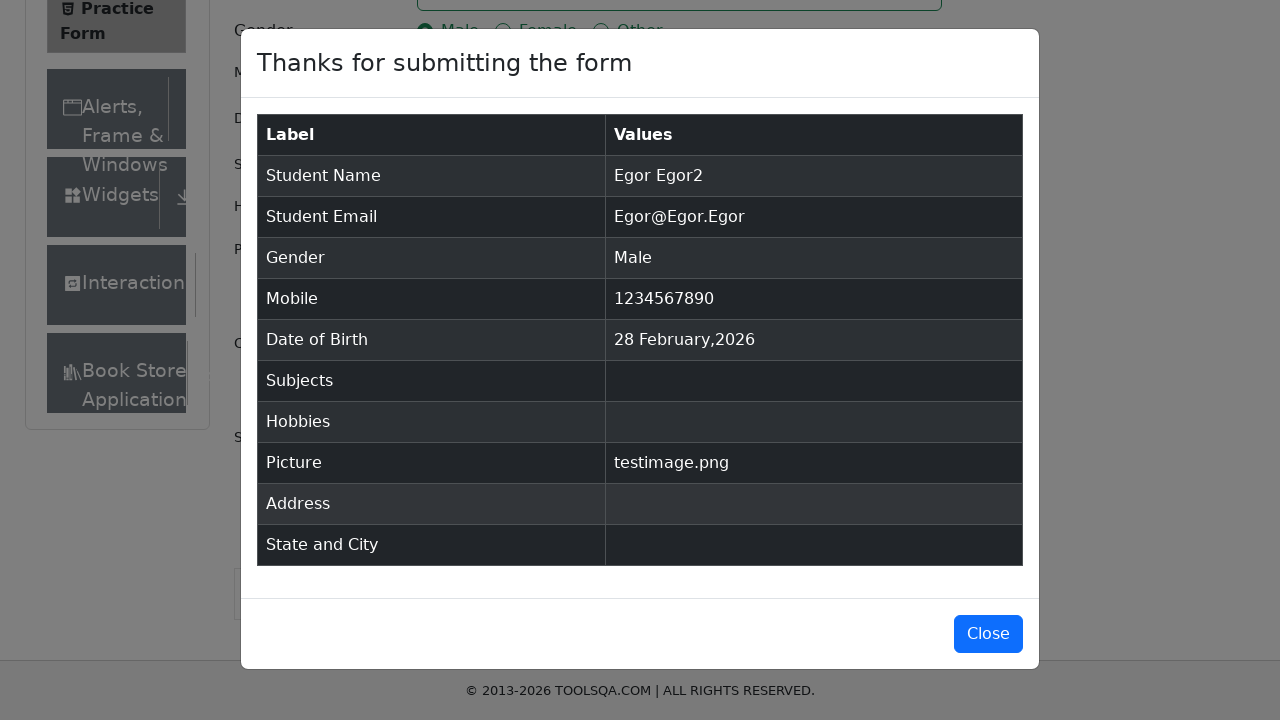